Tests JavaScript confirm dialog by clicking the JS Confirm button and dismissing it, then verifying the result shows 'Cancel'

Starting URL: https://the-internet.herokuapp.com/javascript_alerts

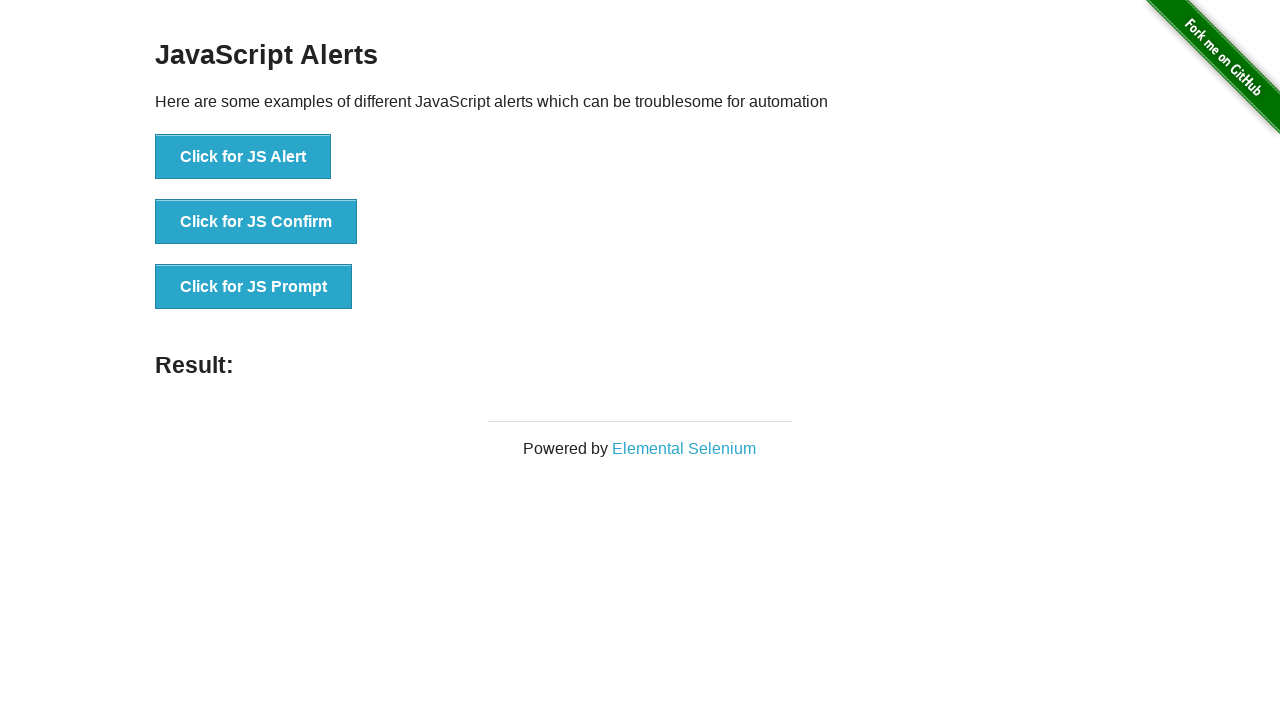

Set up dialog handler to dismiss confirm dialogs
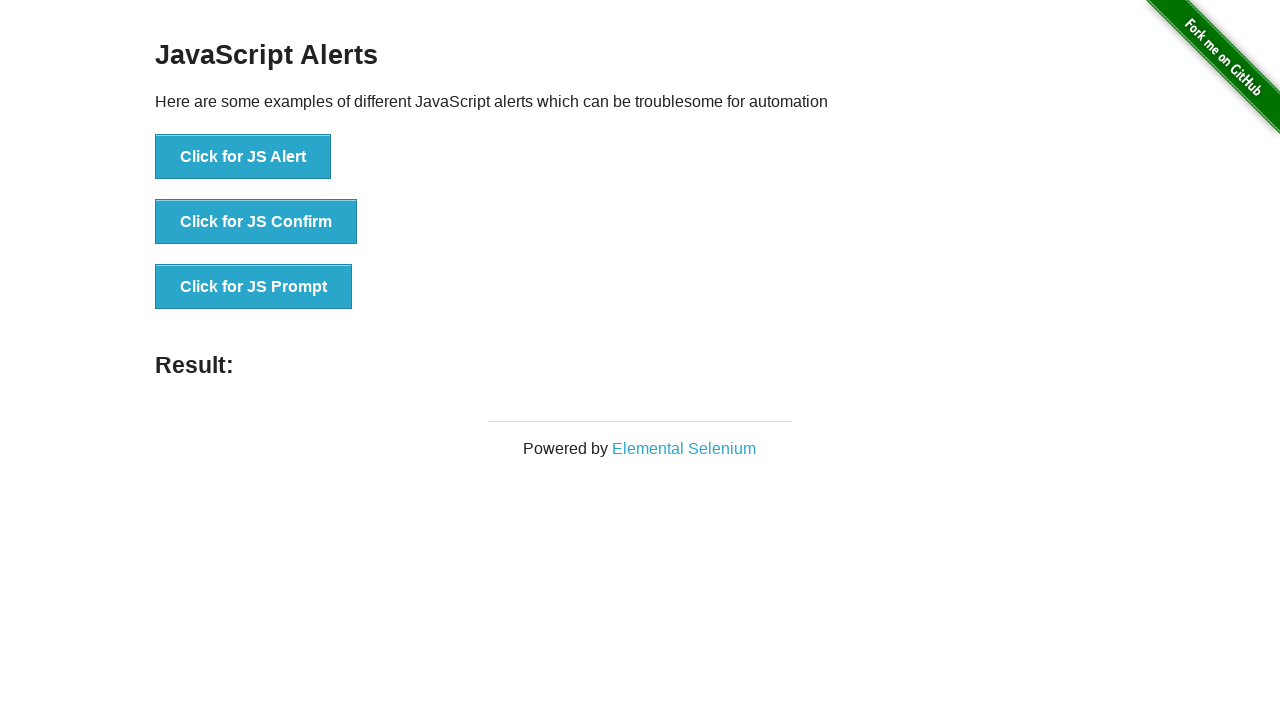

Clicked the JS Confirm button at (256, 222) on #content > div > ul > li:nth-child(2) > button
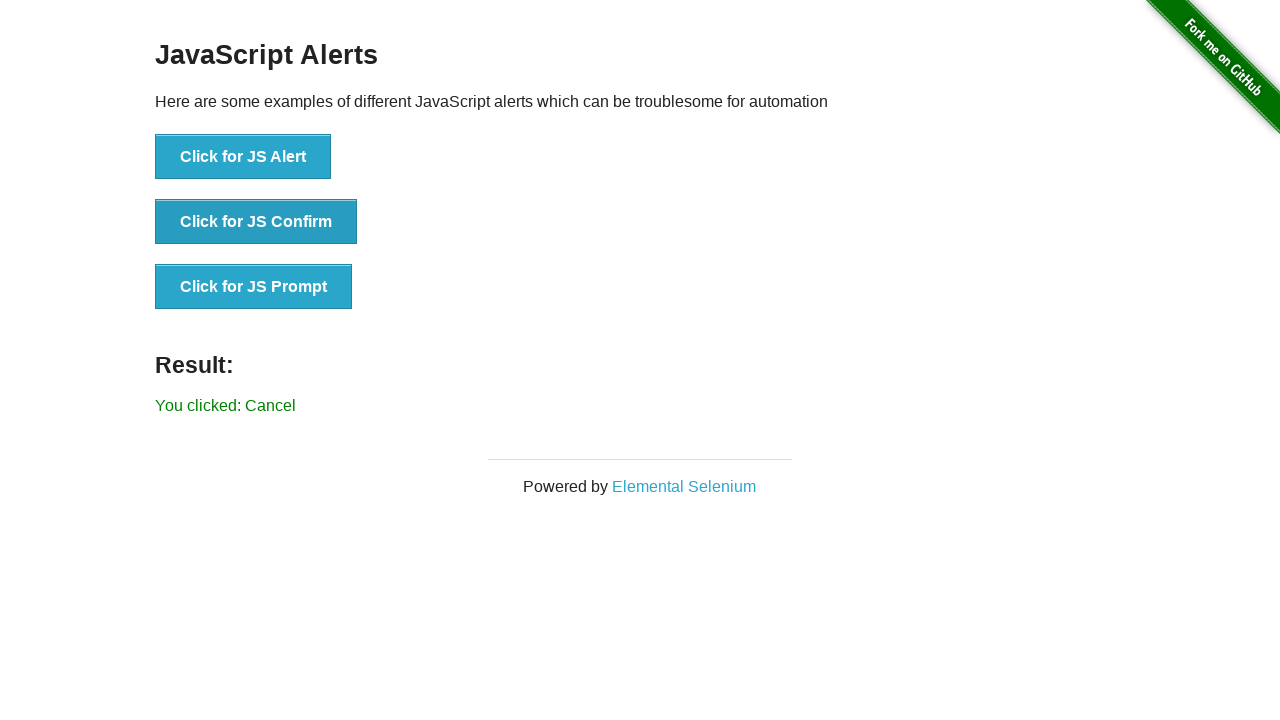

Result message element loaded after dismissing confirm dialog
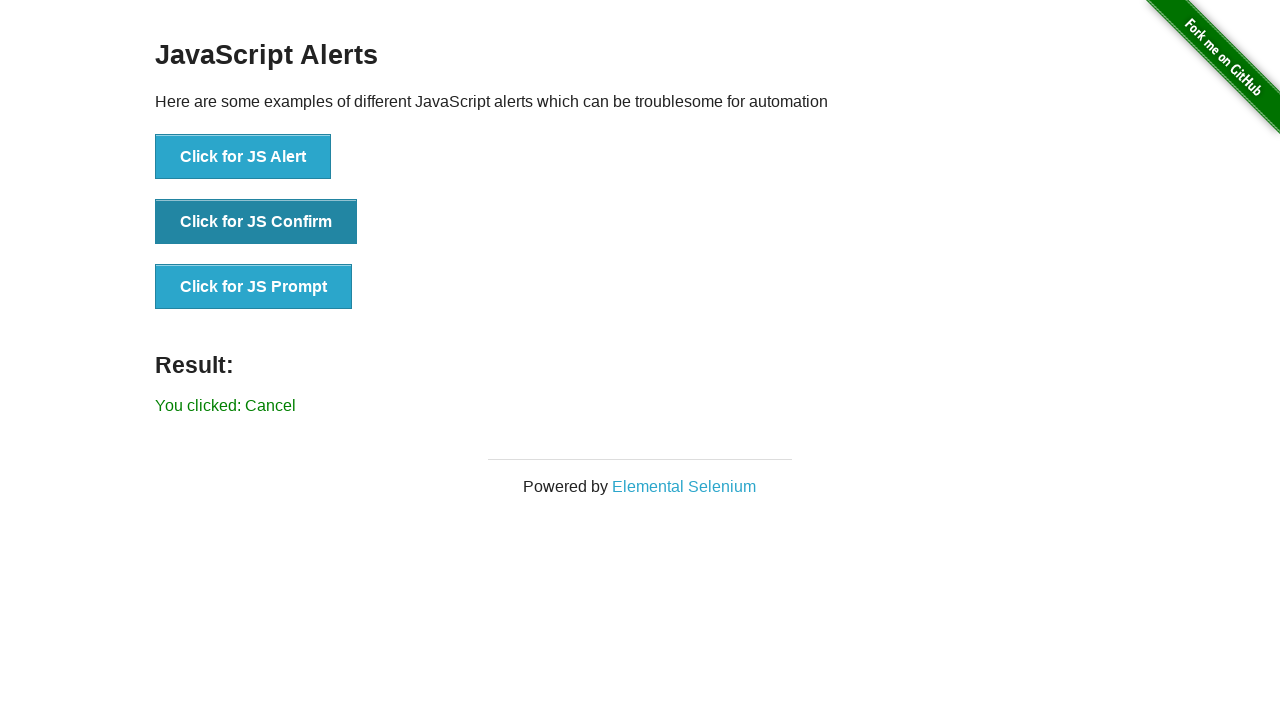

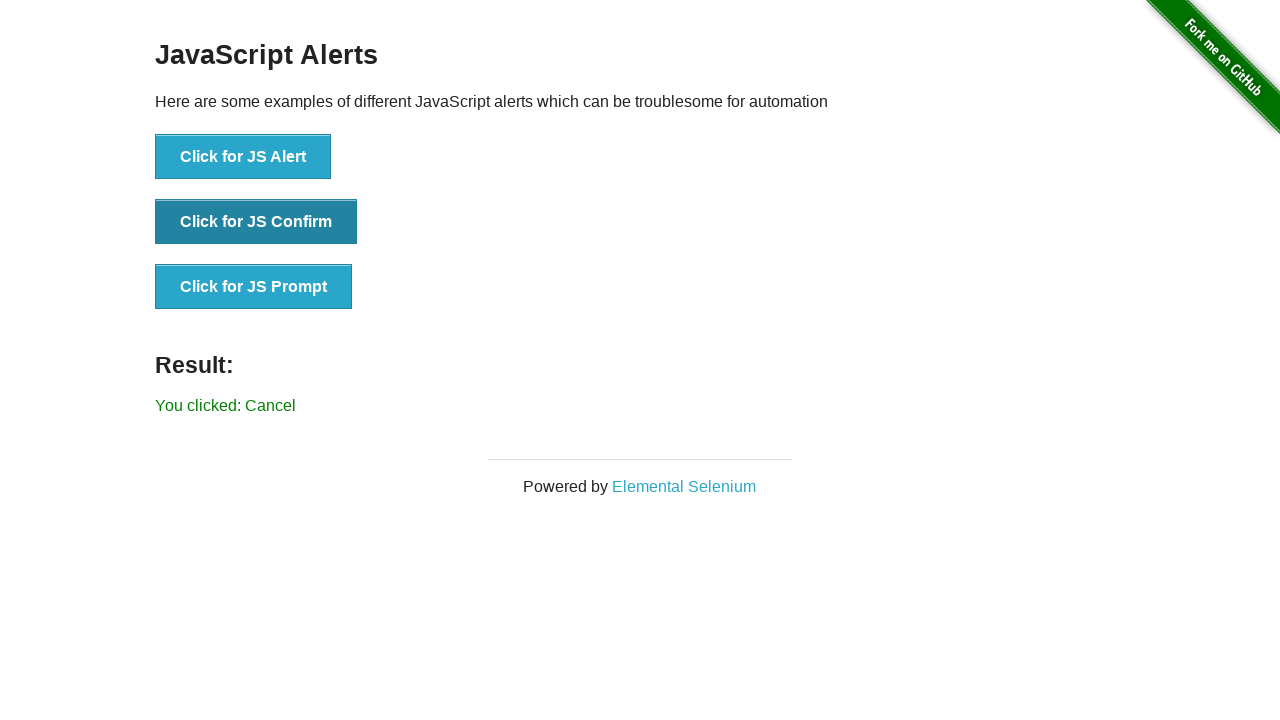